Tests right-click context menu functionality by right-clicking on a button, selecting the copy option from the context menu, and handling the resulting alert

Starting URL: https://swisnl.github.io/jQuery-contextMenu/demo.html

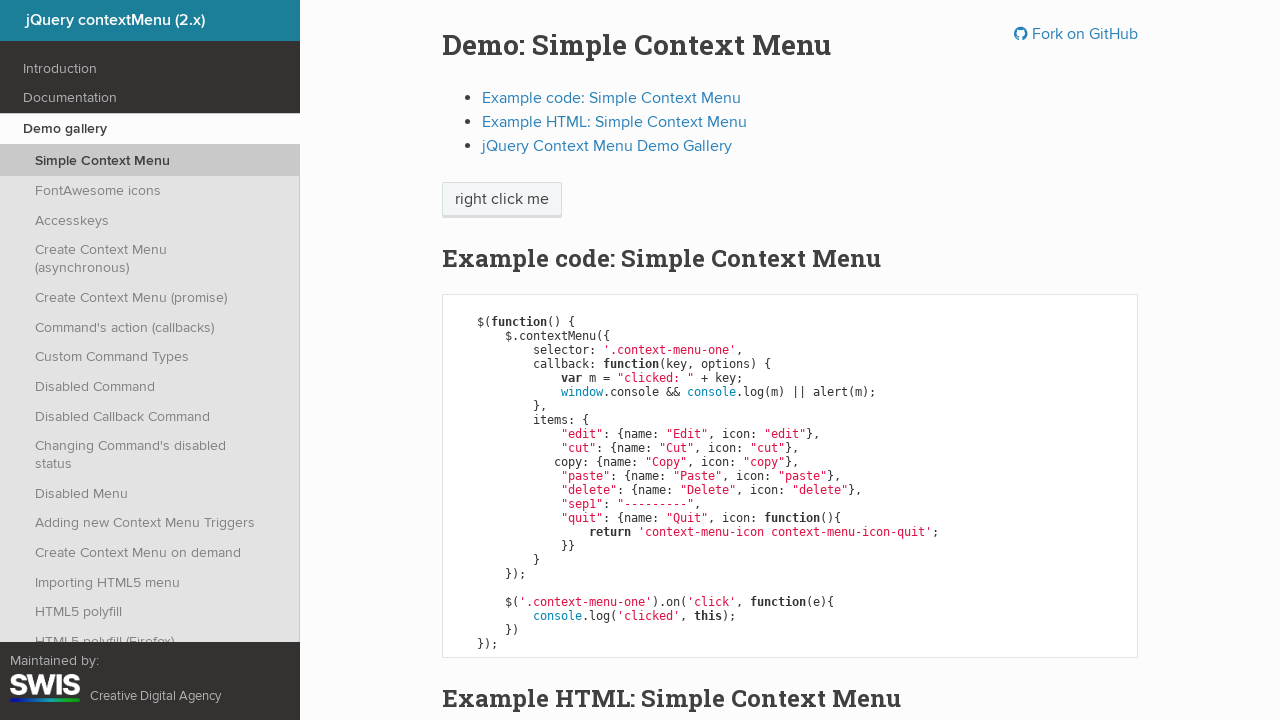

Located the right-click context menu button
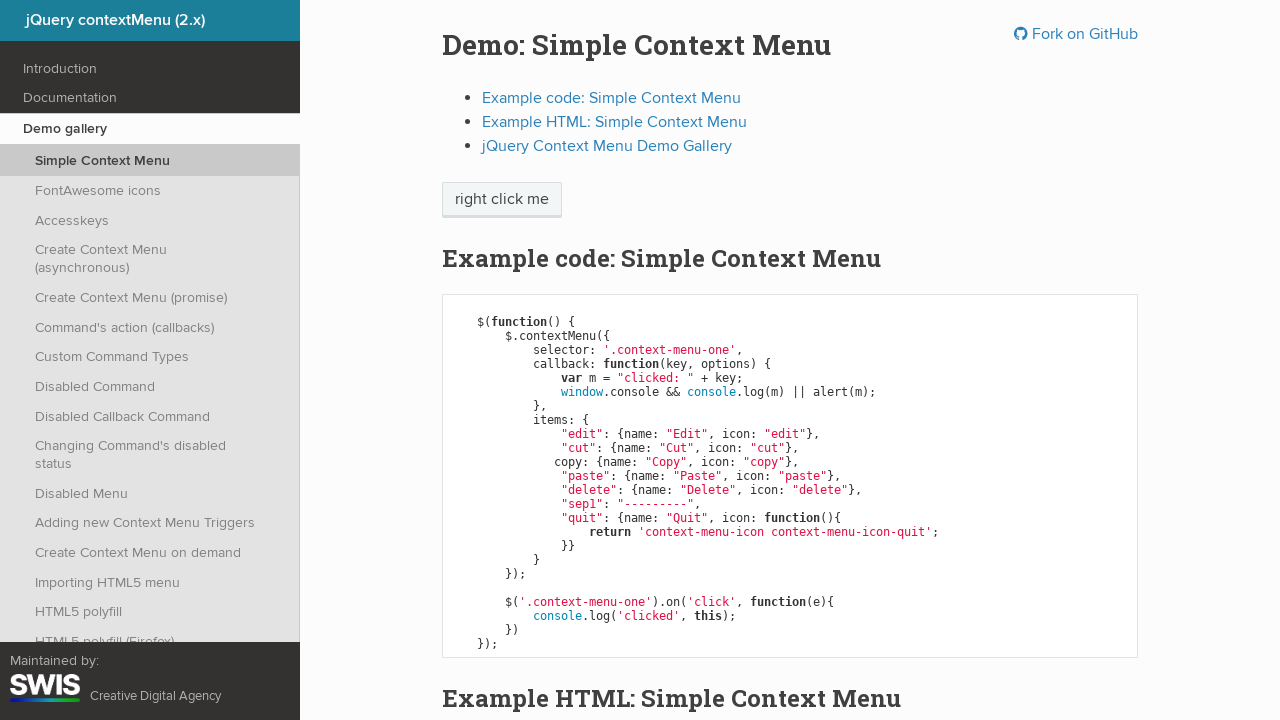

Right-clicked on the button to open context menu at (502, 200) on .context-menu-one
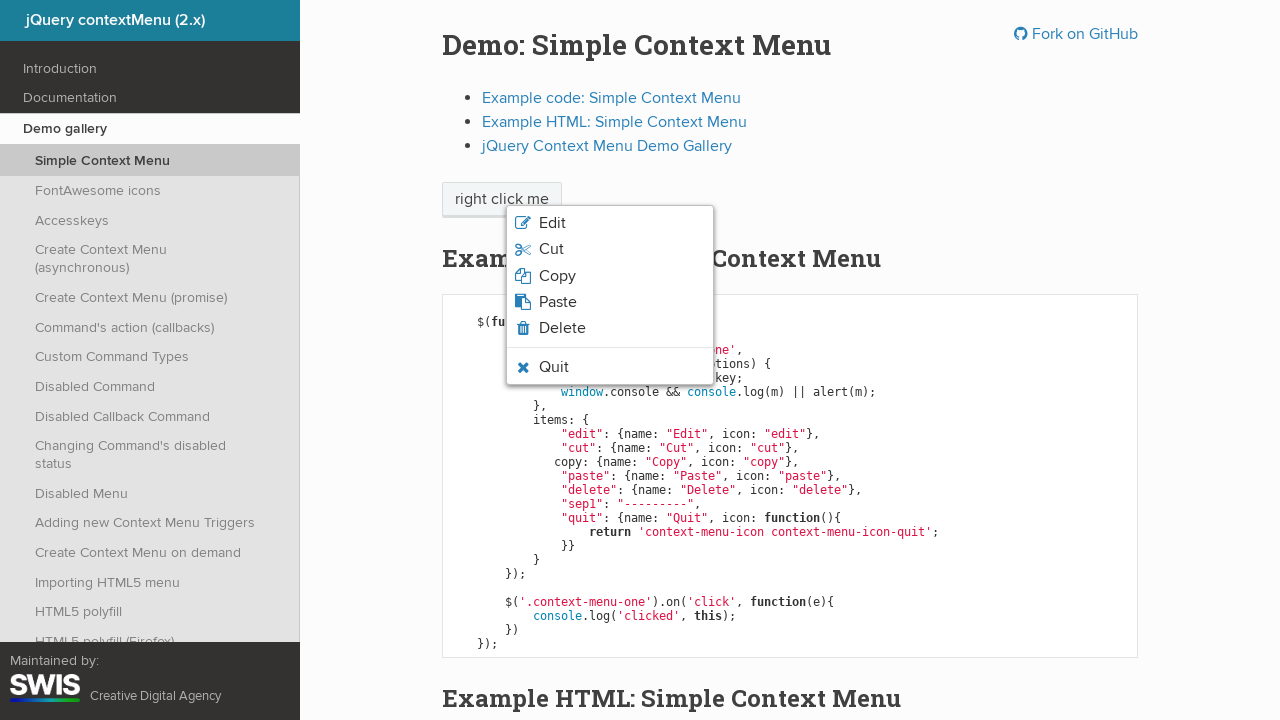

Located the copy option in the context menu
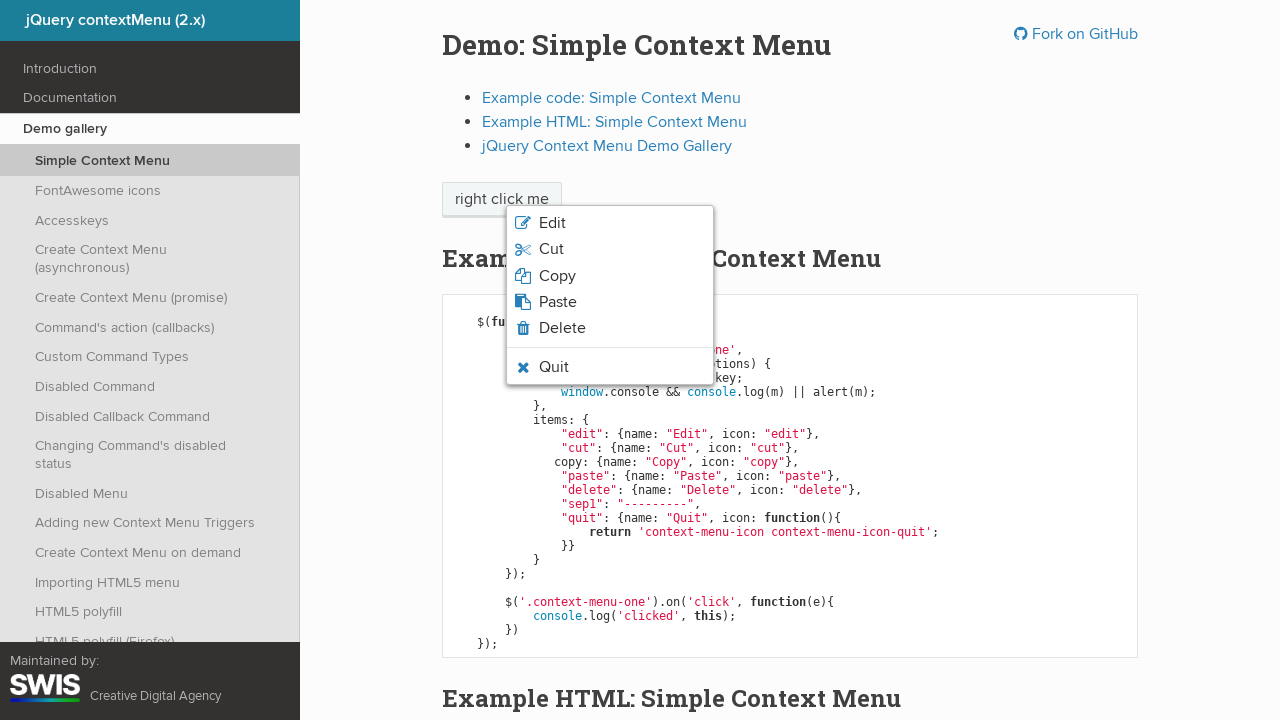

Clicked on the copy option from the context menu at (610, 276) on .context-menu-icon-copy
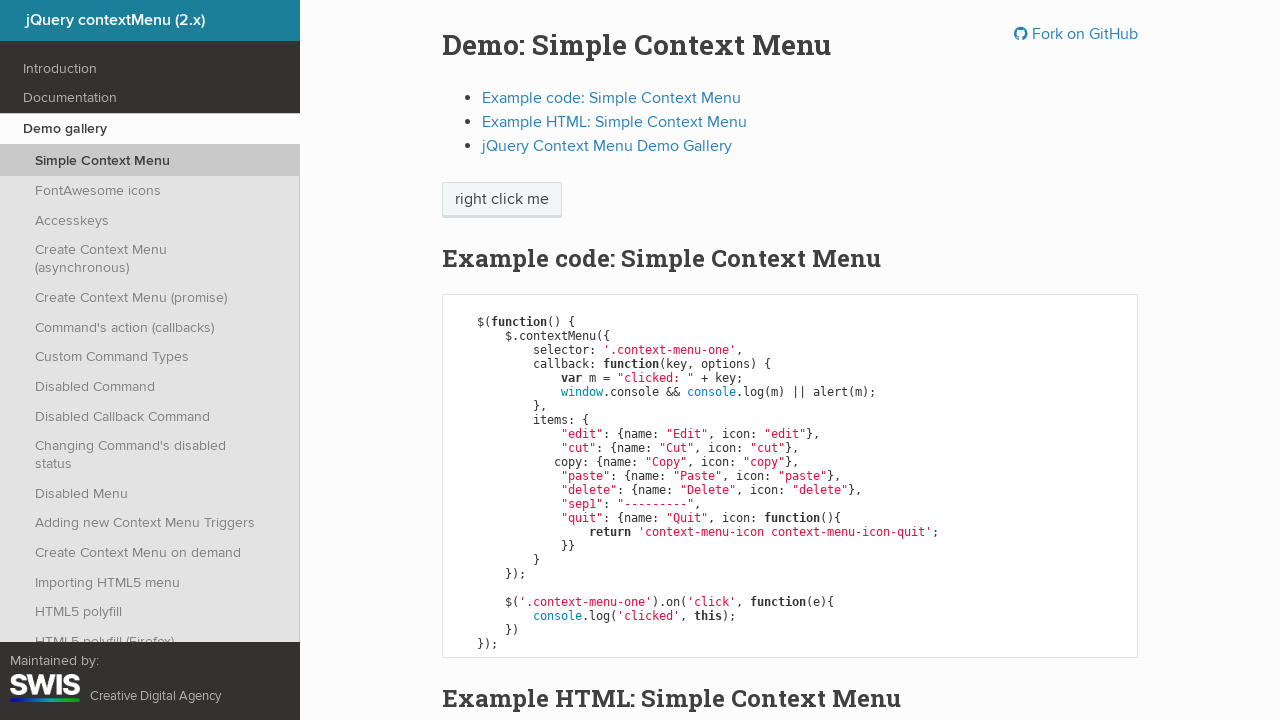

Set up dialog handler to accept the alert
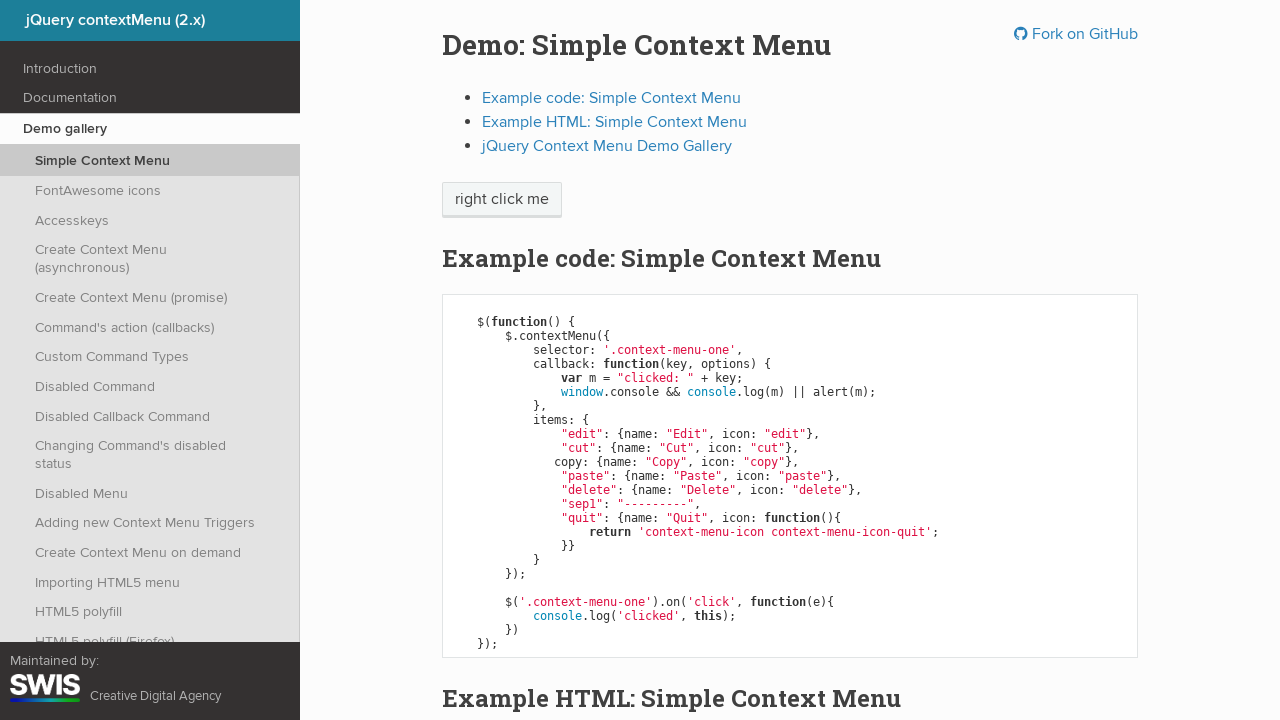

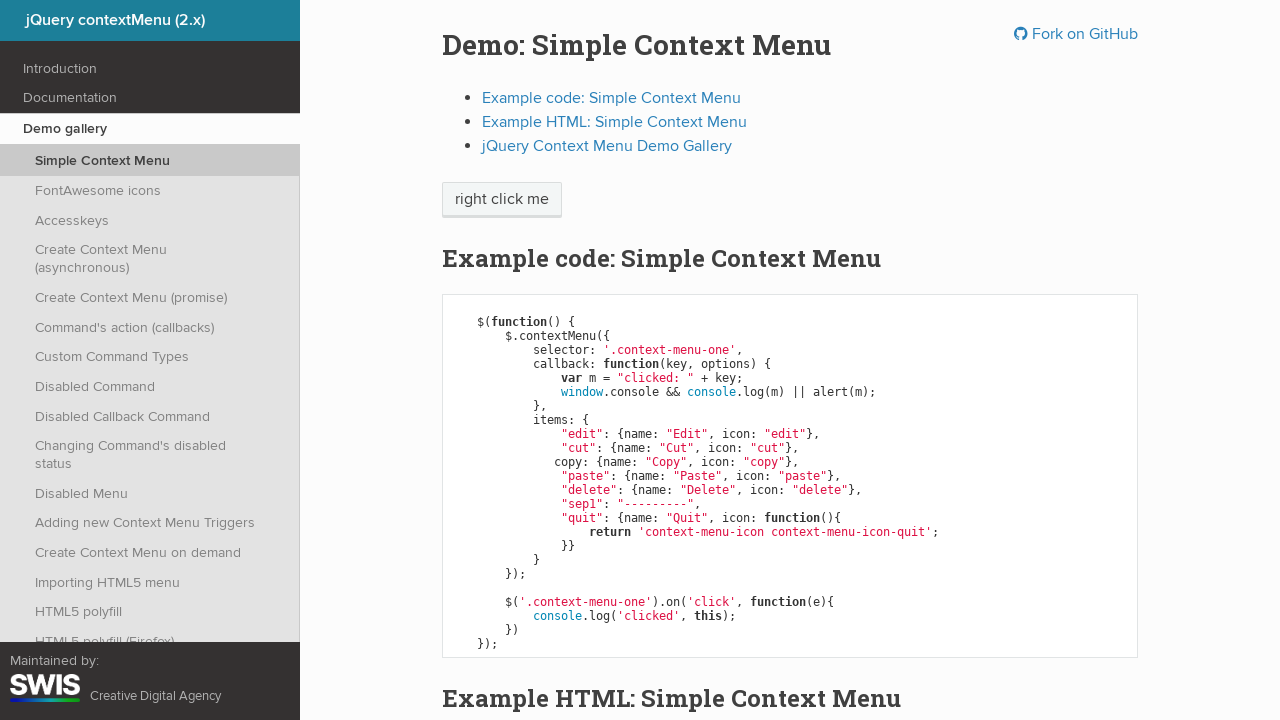